Tests dynamic removal and addition of a checkbox element, verifying it disappears when removed and reappears when added back

Starting URL: http://the-internet.herokuapp.com/dynamic_controls

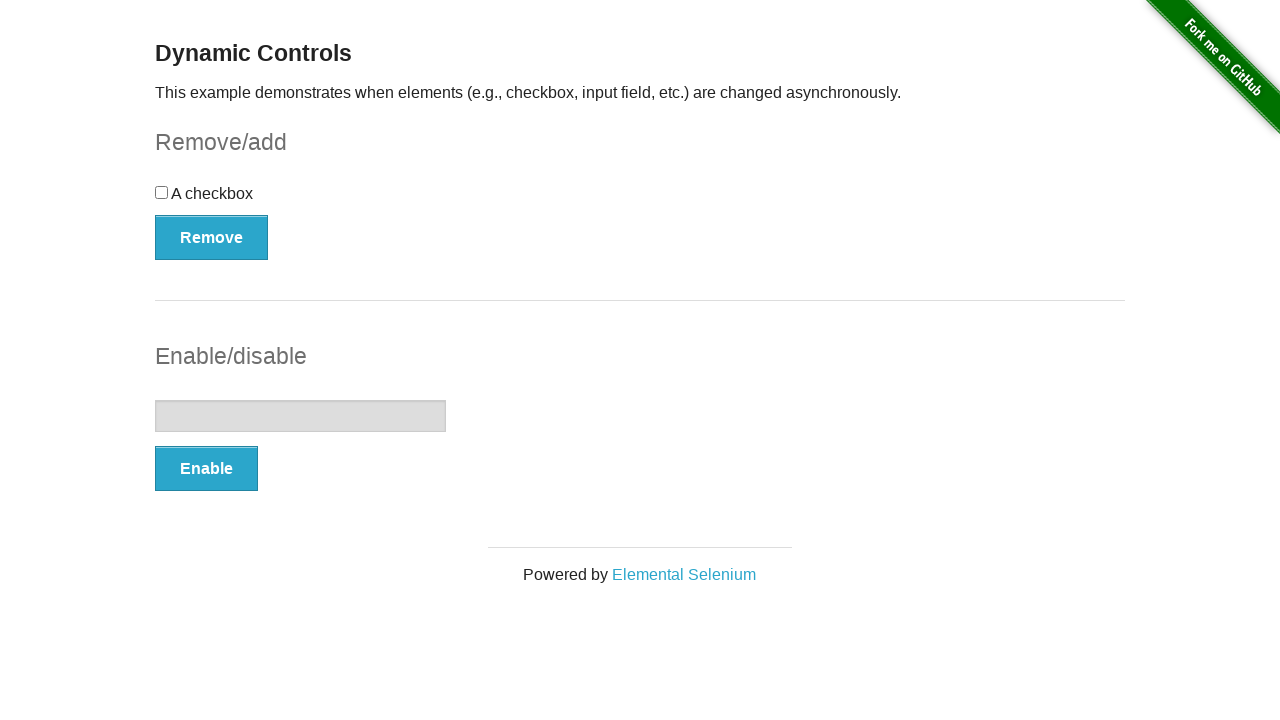

Clicked Remove button to remove the checkbox at (212, 237) on xpath=//form[@id='checkbox-example']/button[@type='button']
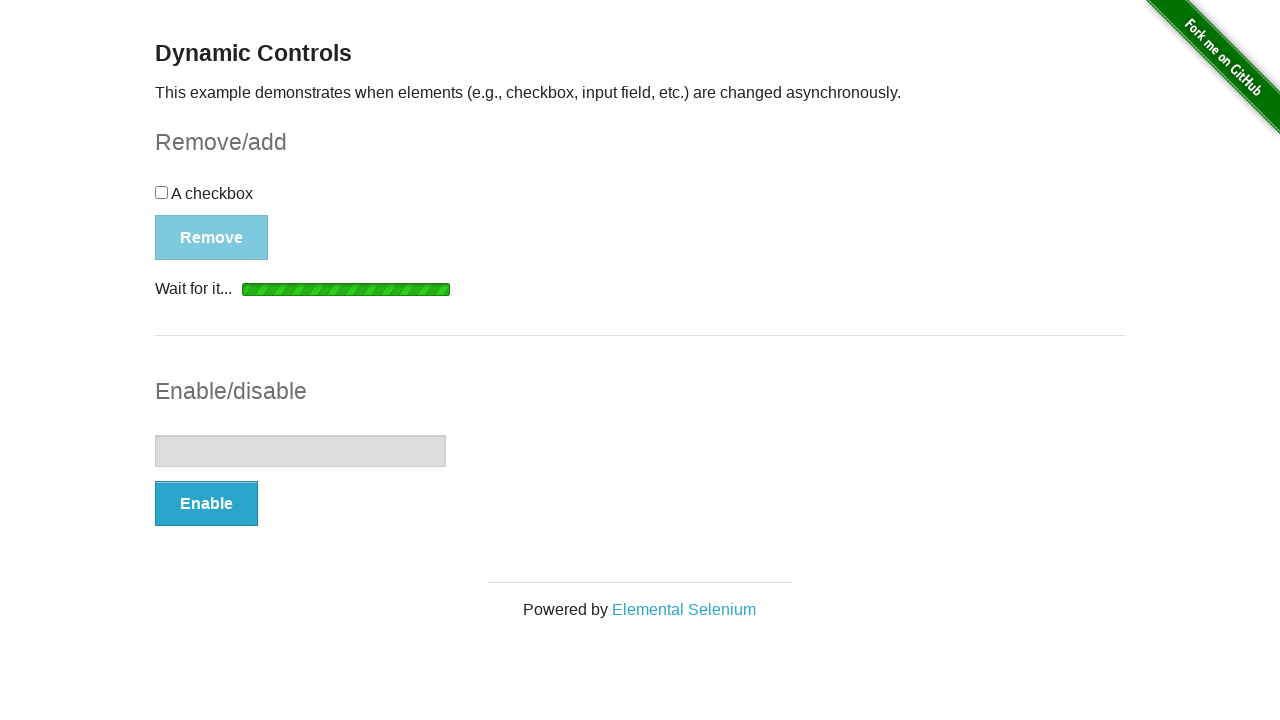

Checkbox disappeared from the page
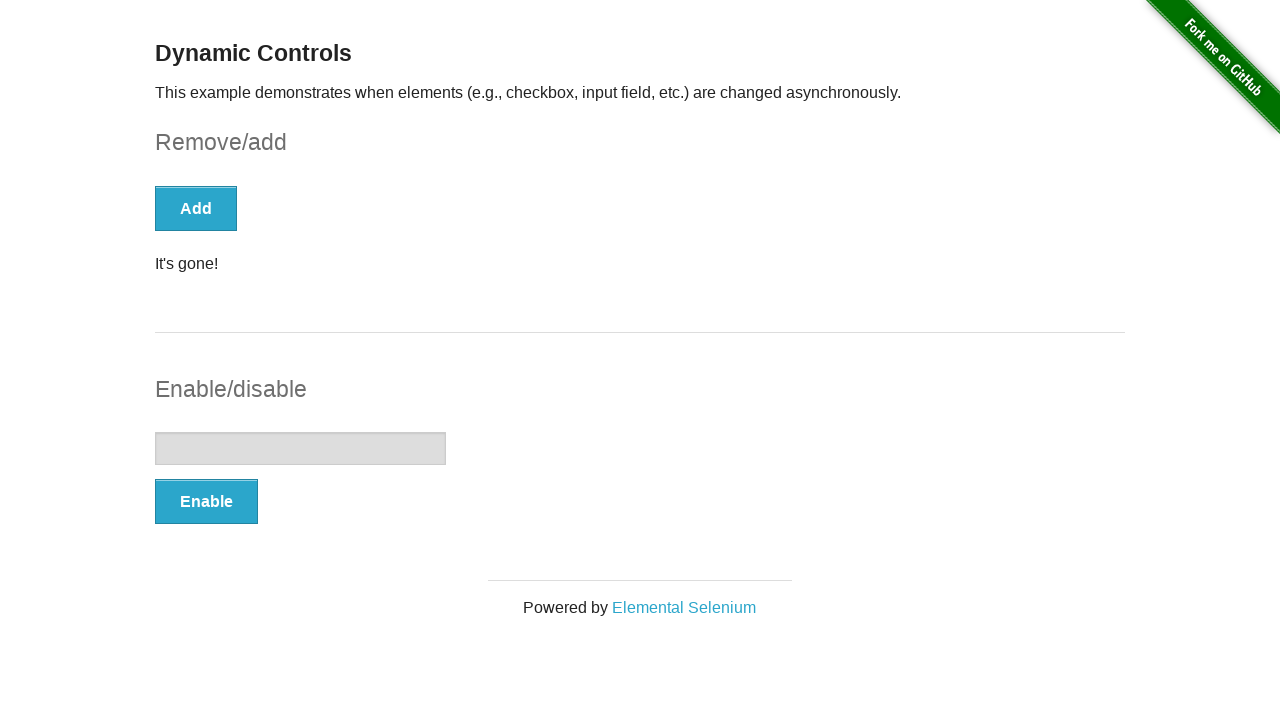

Add button became visible
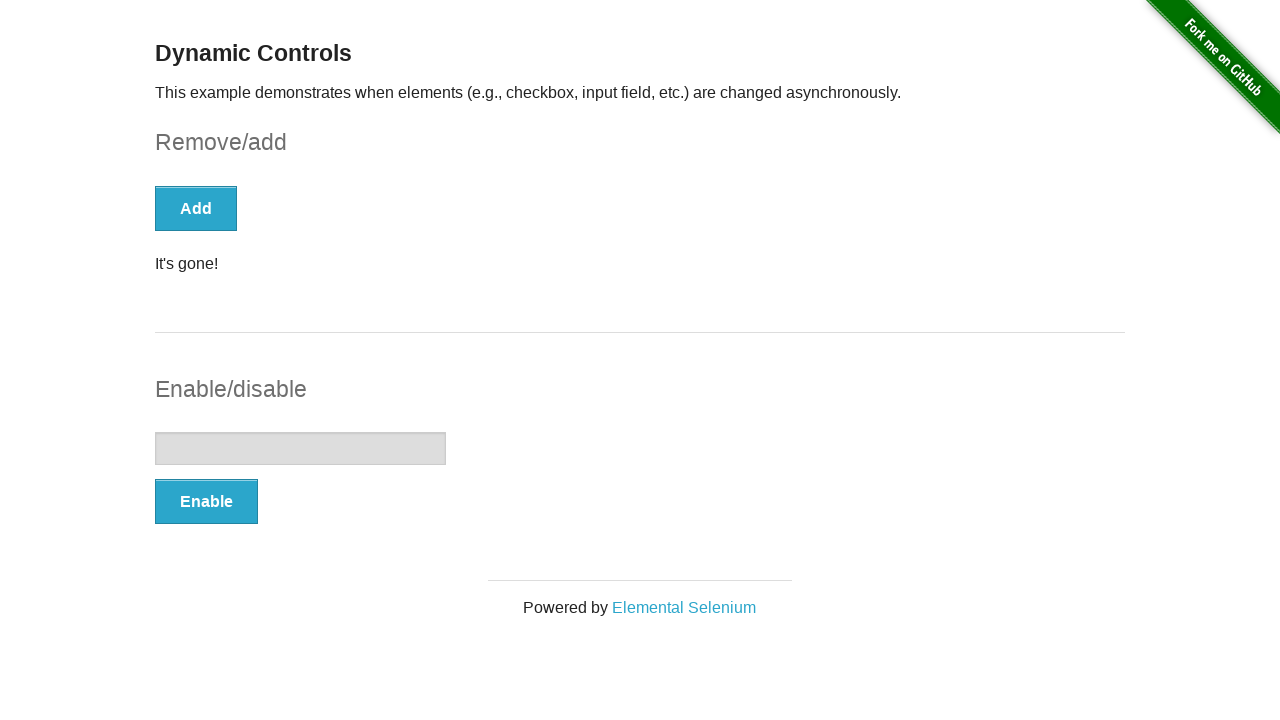

Clicked Add button to re-add the checkbox at (196, 208) on xpath=//form[@id='checkbox-example']/button[@type='button']
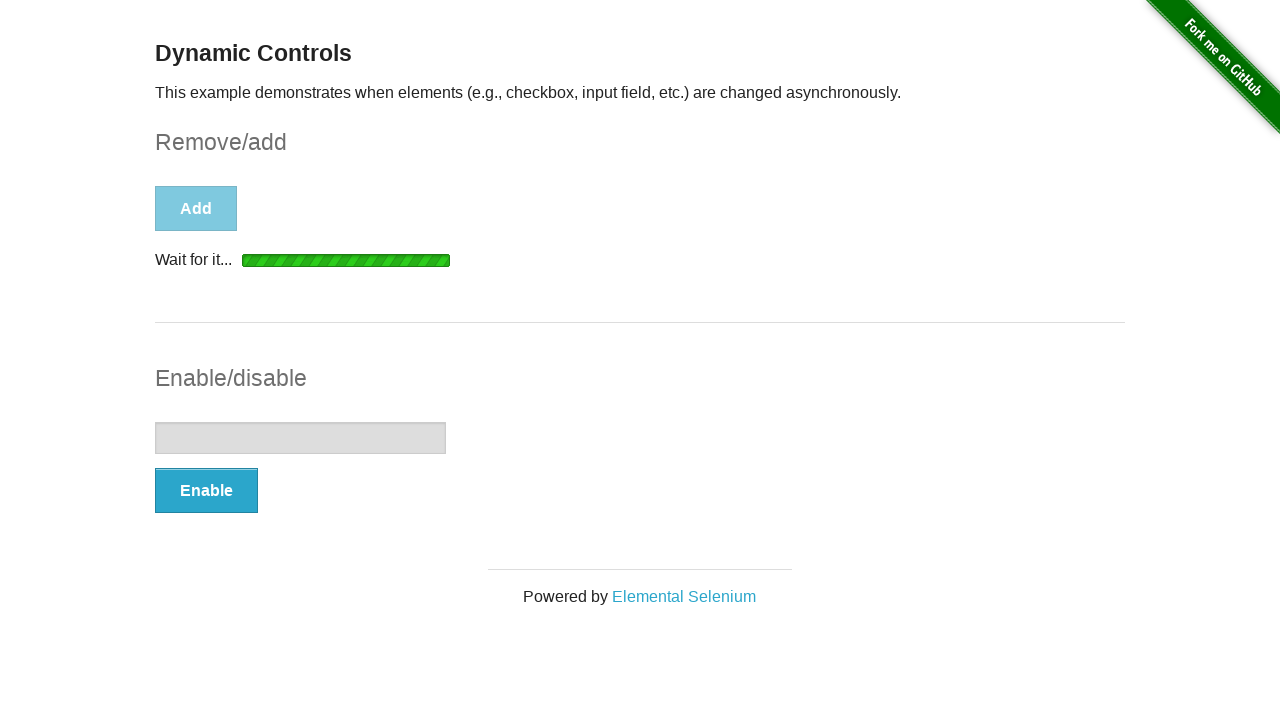

Checkbox reappeared on the page
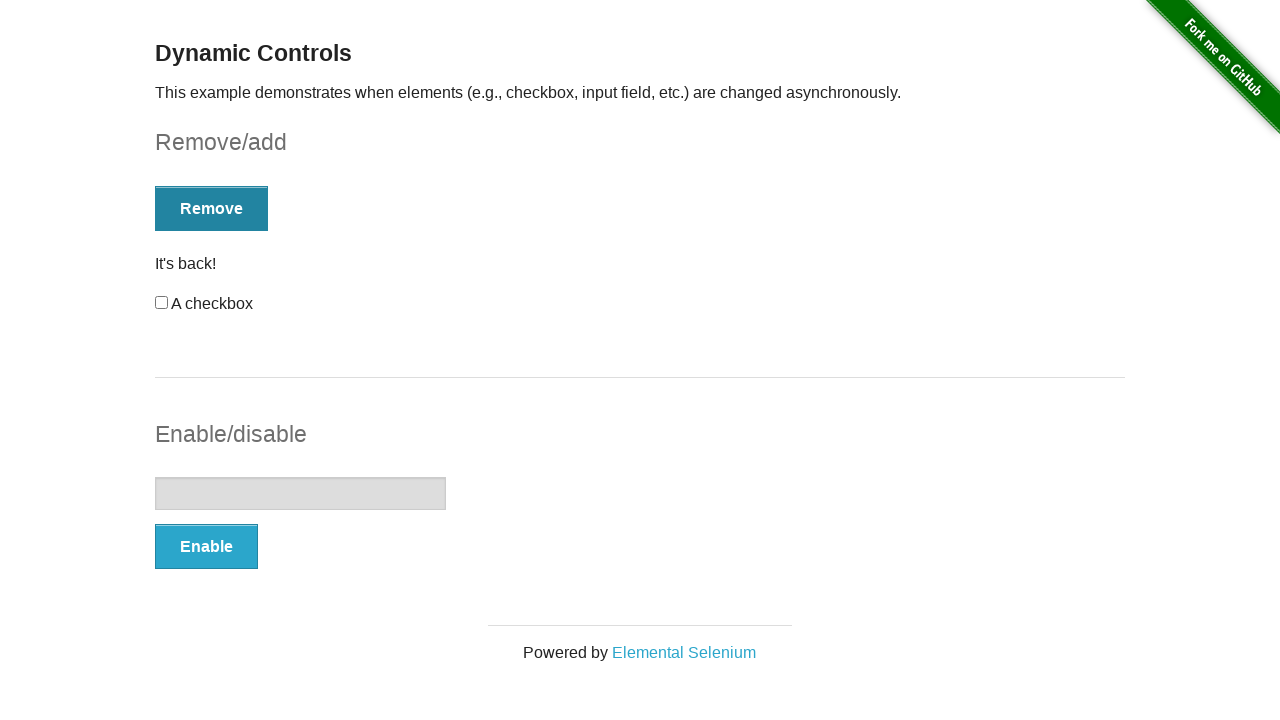

Verified that checkbox is visible
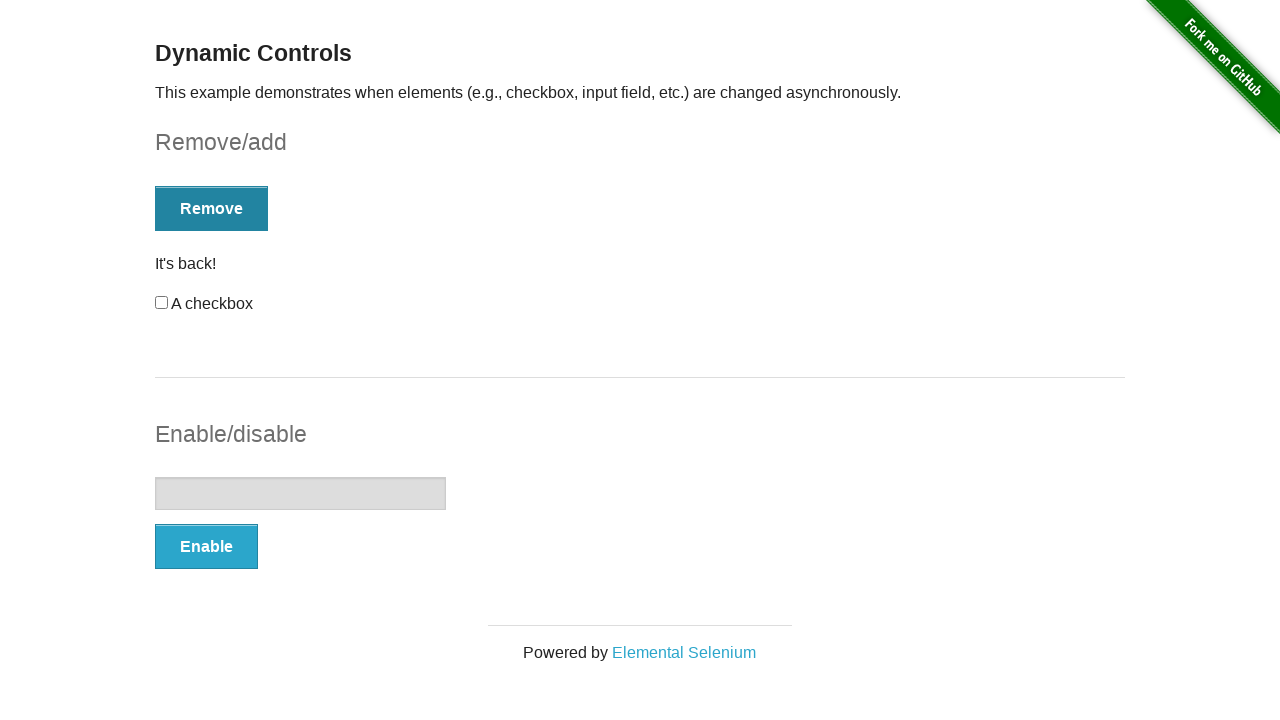

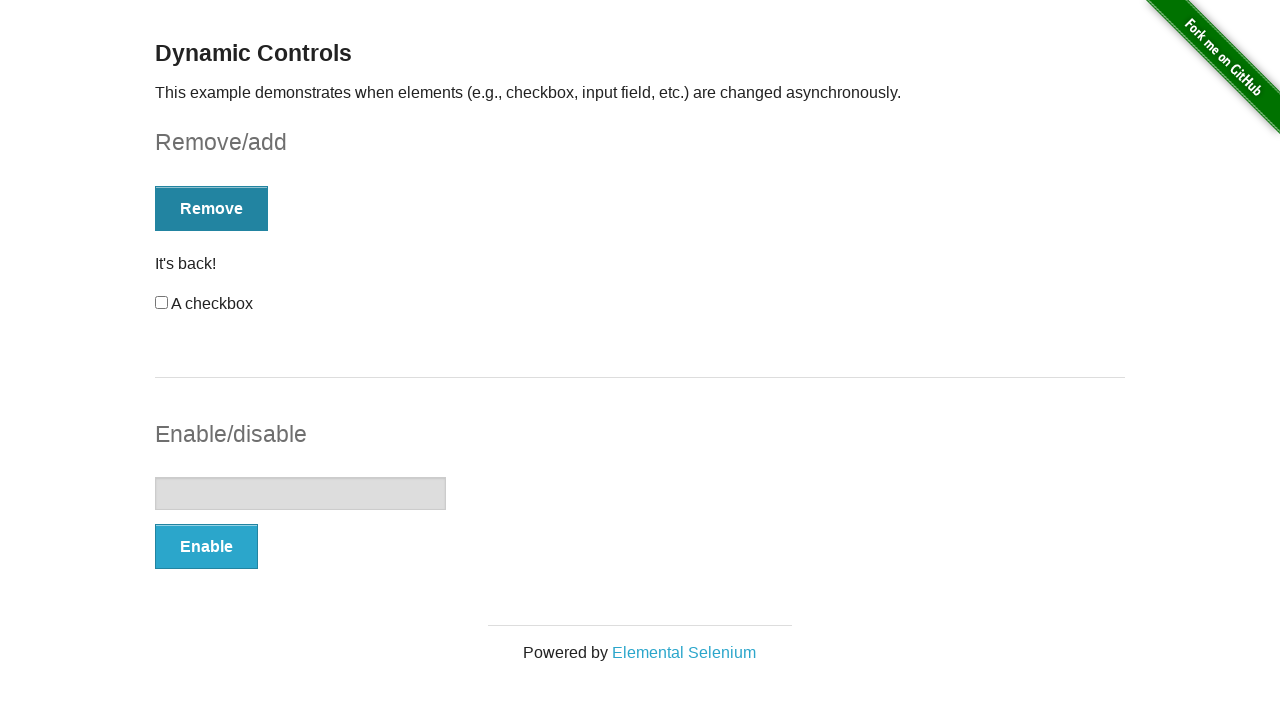